Tests the automationexercise.com homepage by verifying the number of links on the page and then clicking on the Products link to navigate to the products page.

Starting URL: https://www.automationexercise.com/

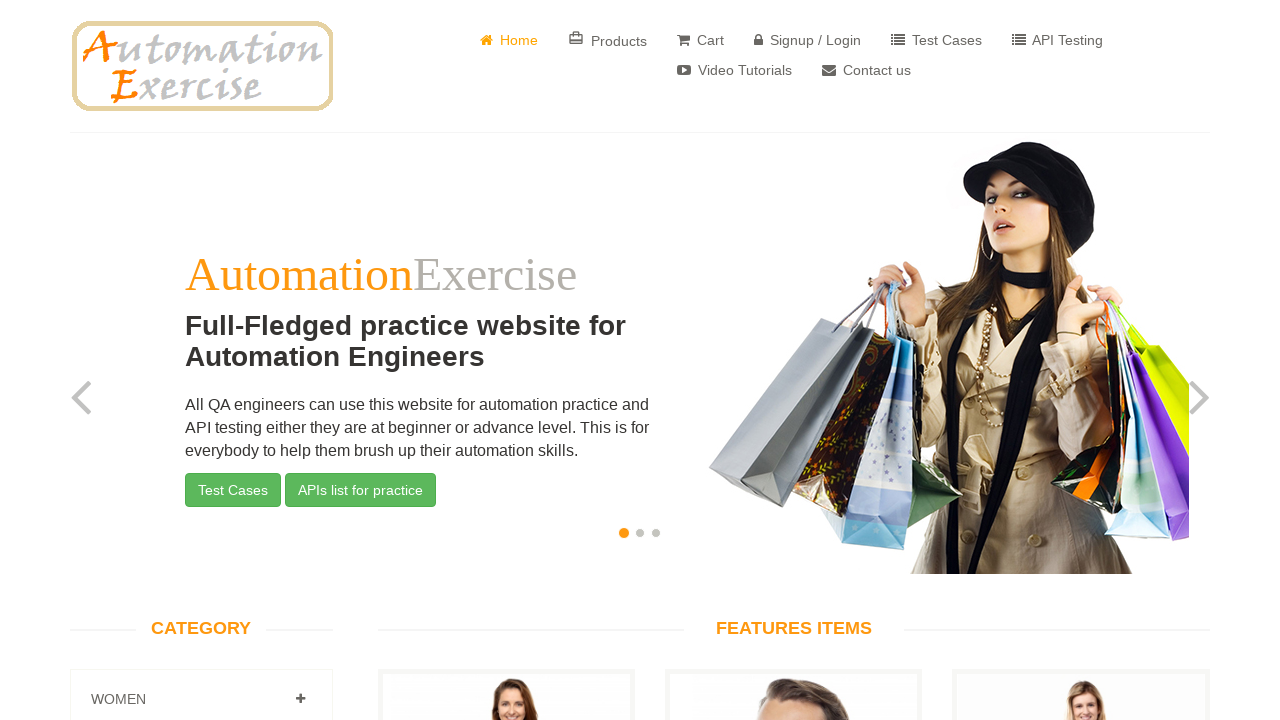

Waited for link elements to load on homepage
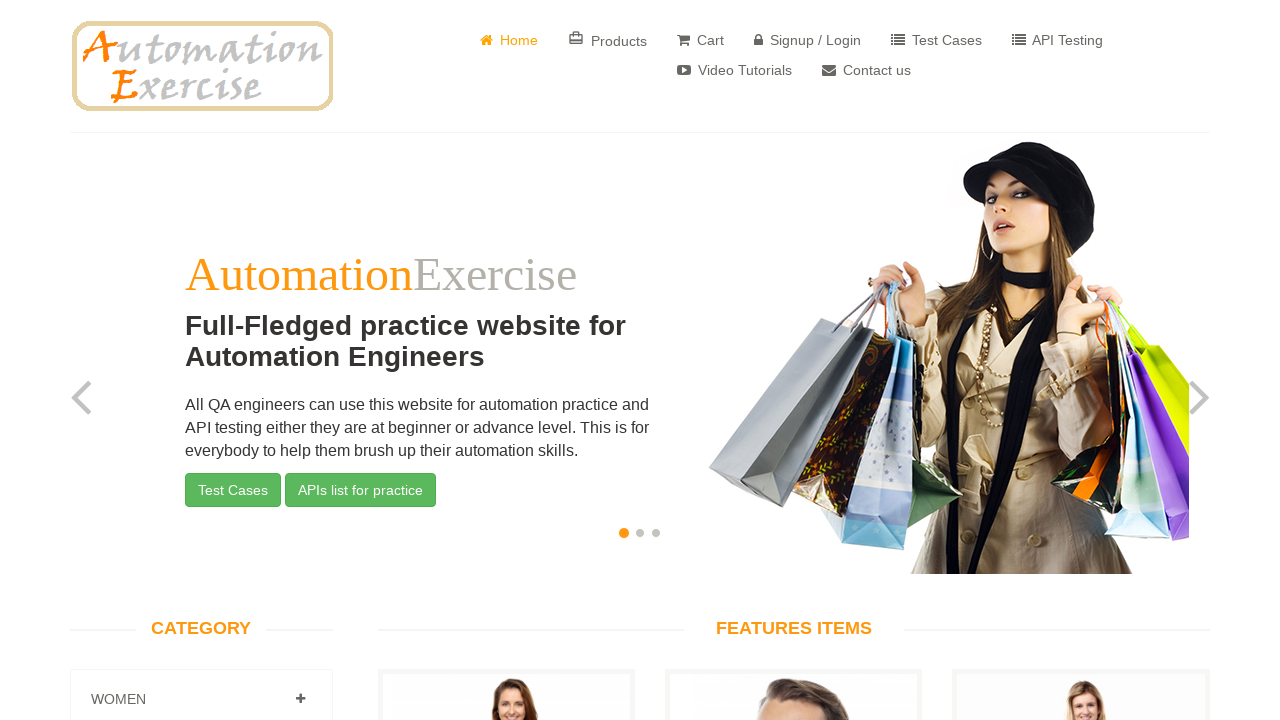

Retrieved all link elements from the page
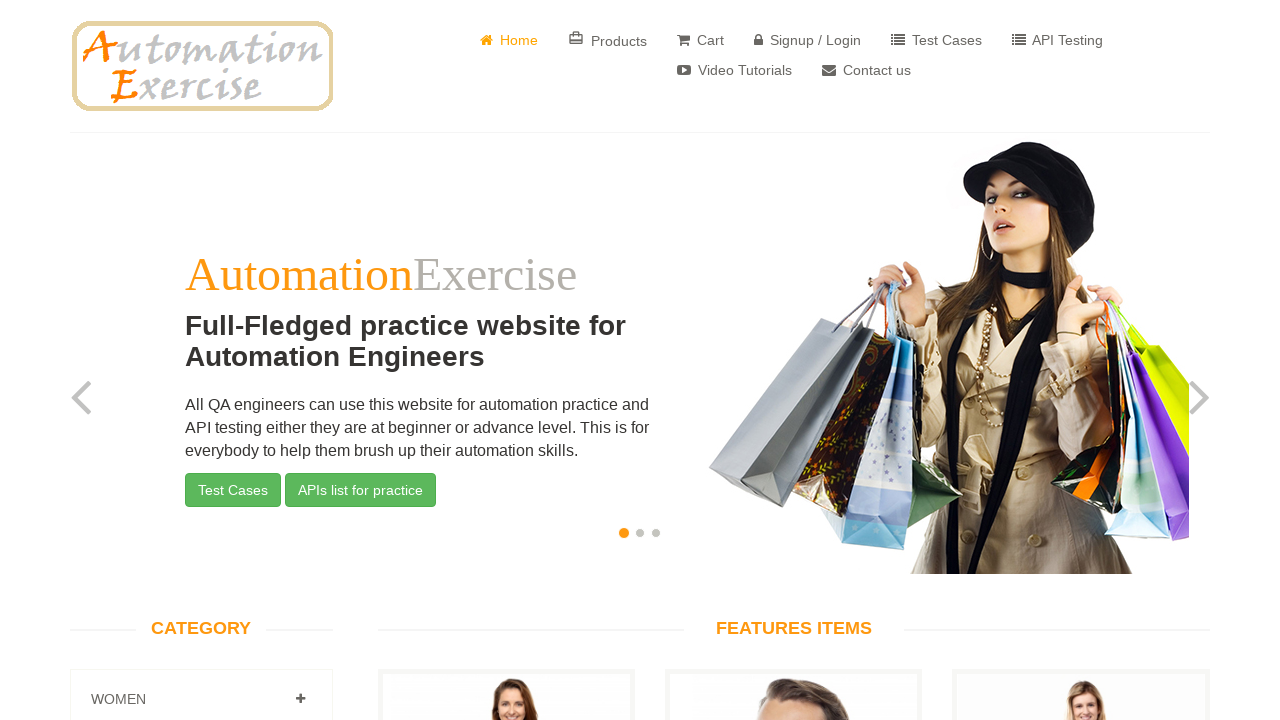

Link count verification PASSED - Found 147 links as expected
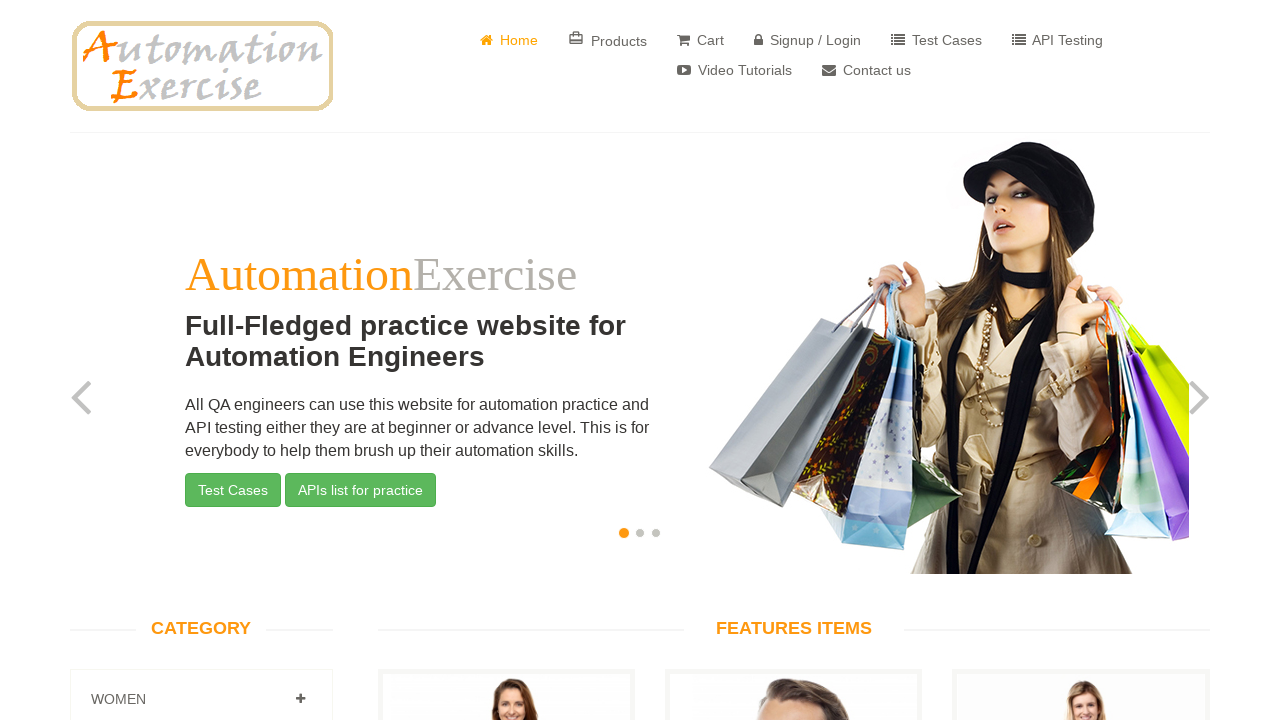

Clicked on Products link to navigate to products page at (608, 40) on a:has-text('Products')
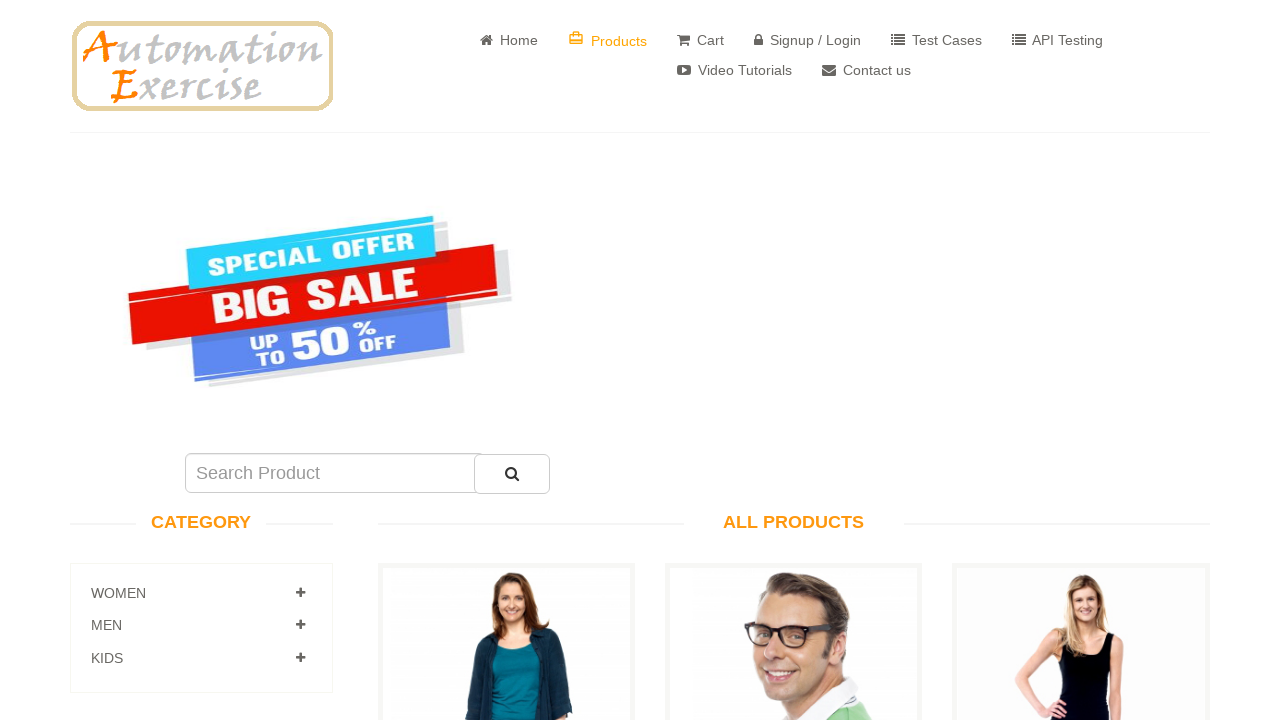

Products page loaded successfully
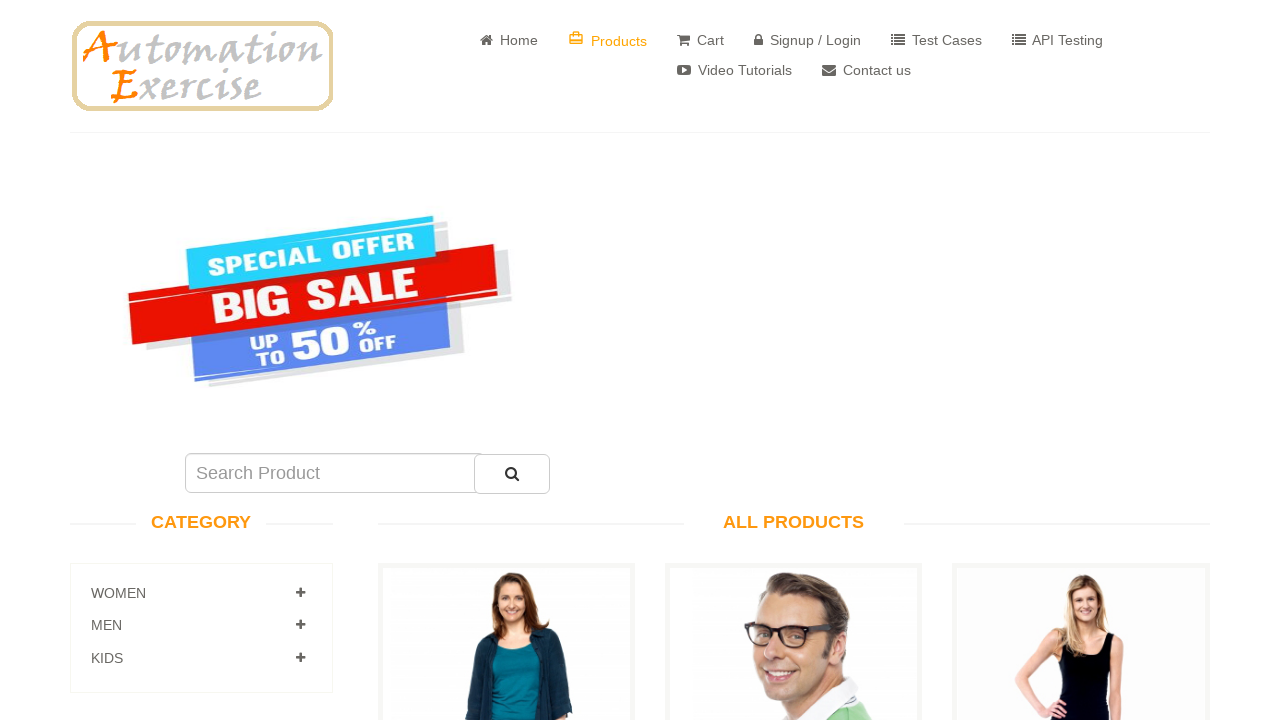

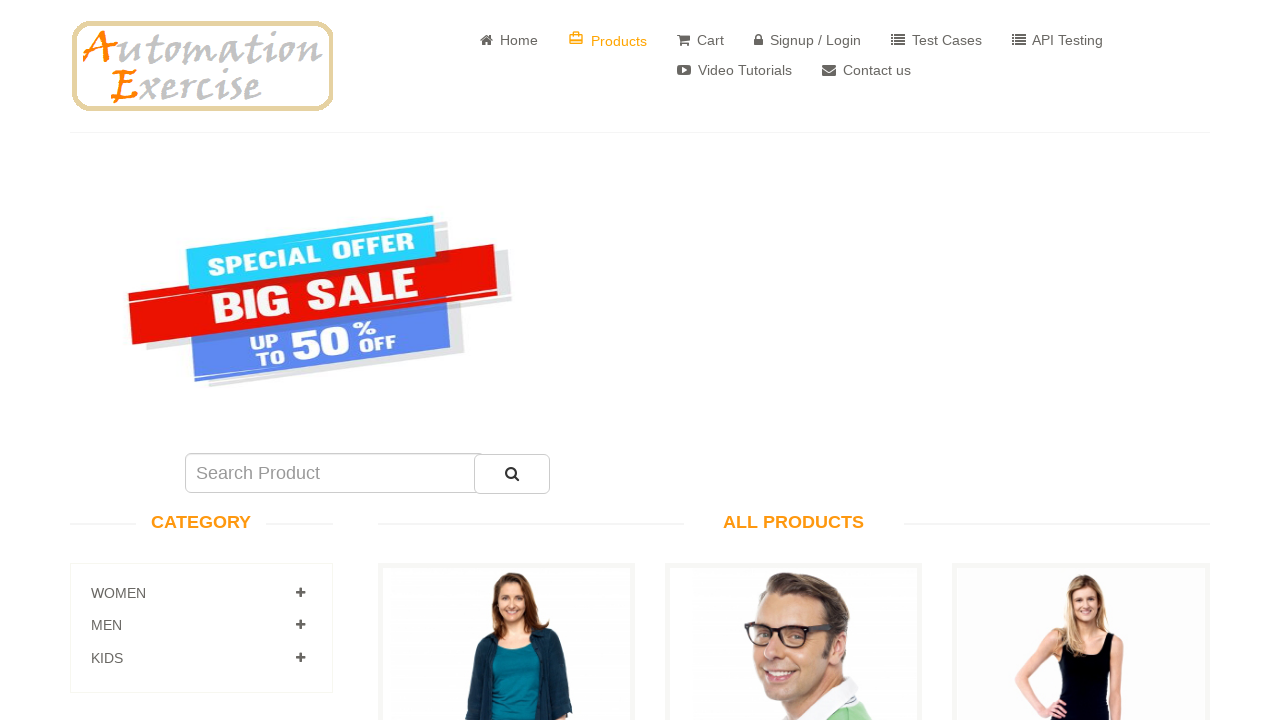